Tests show/hide functionality by clicking hide button, verifying element is hidden, then showing it again

Starting URL: https://rahulshettyacademy.com/AutomationPractice/

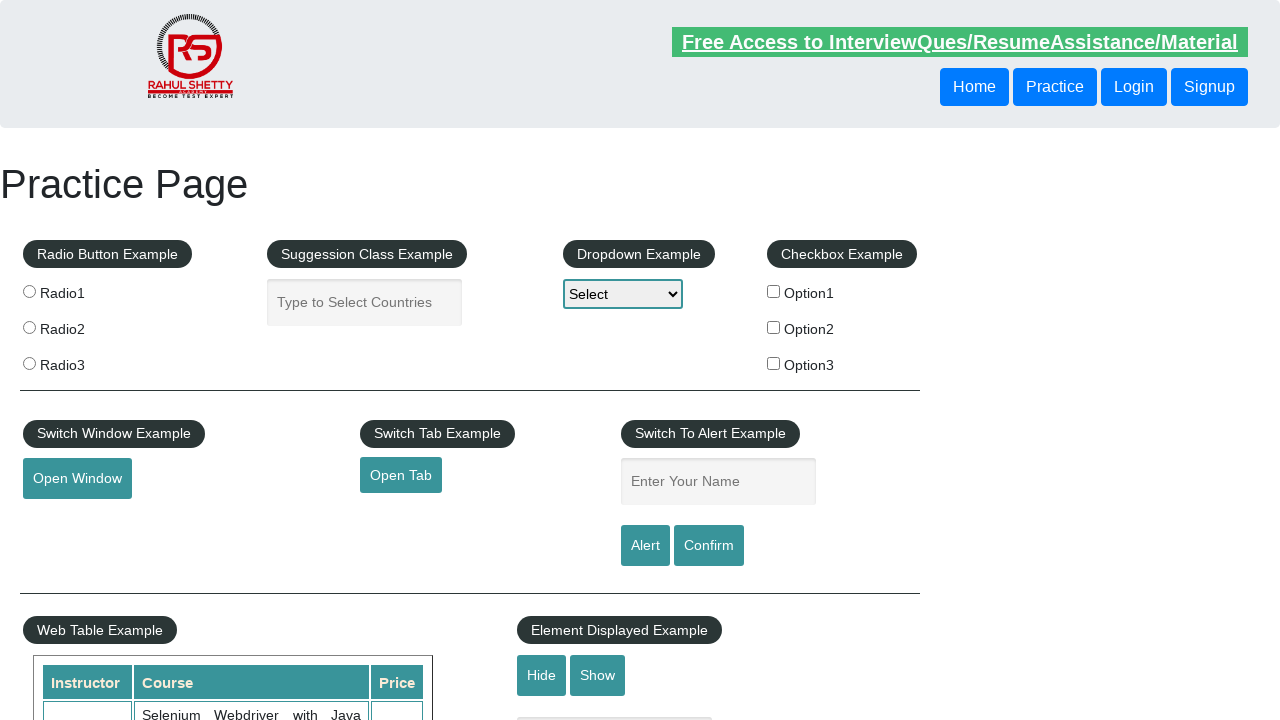

Clicked hide button to hide the text input element at (542, 675) on #hide-textbox
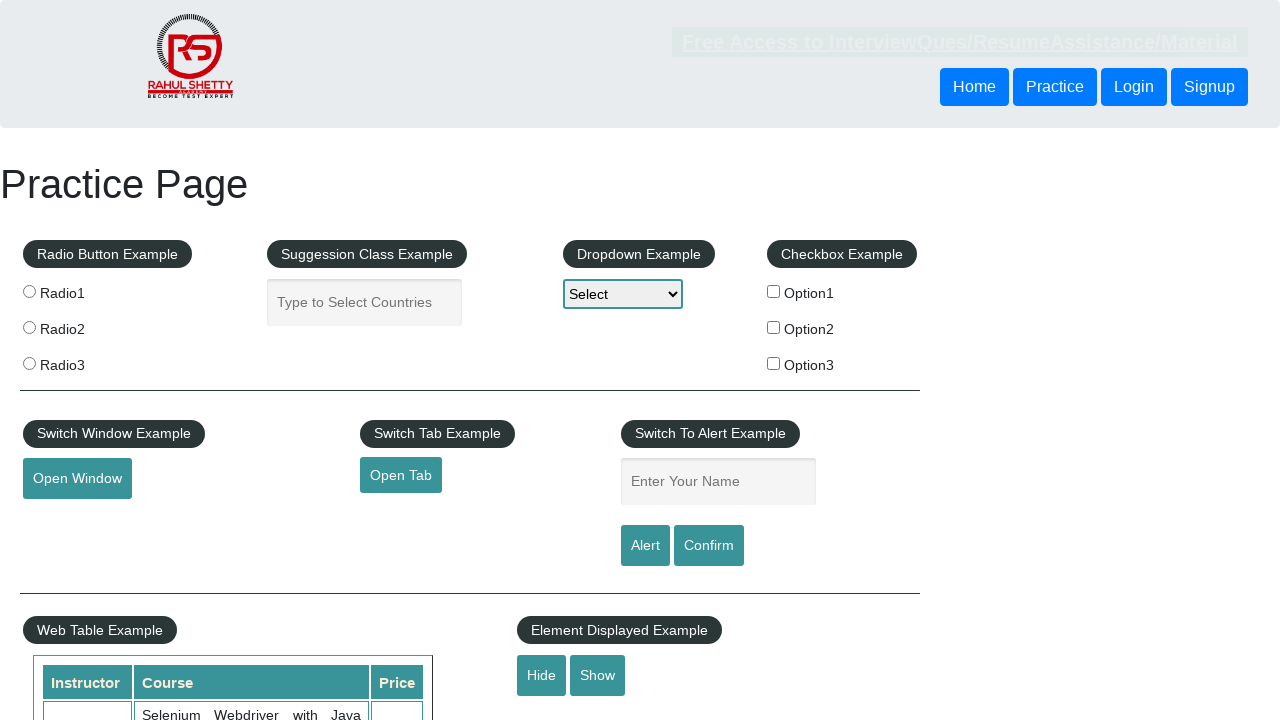

Verified that the text input element is hidden
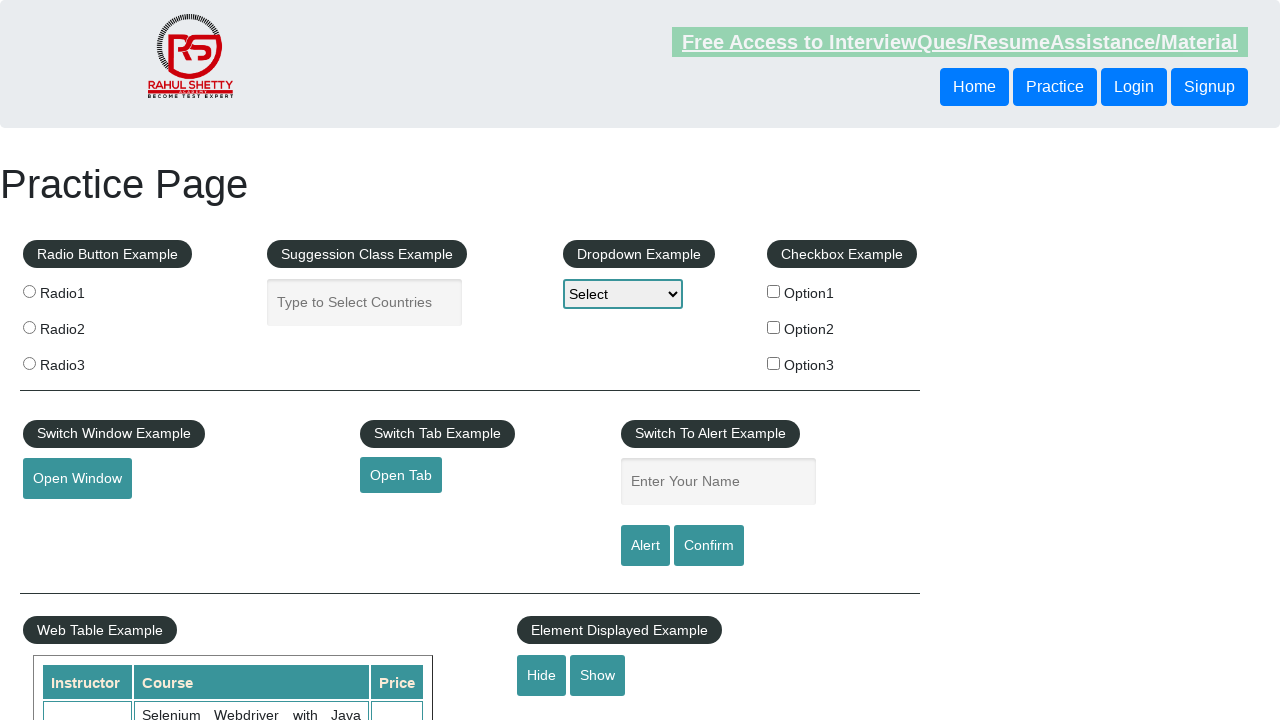

Clicked show button to display the text input element at (598, 675) on #show-textbox
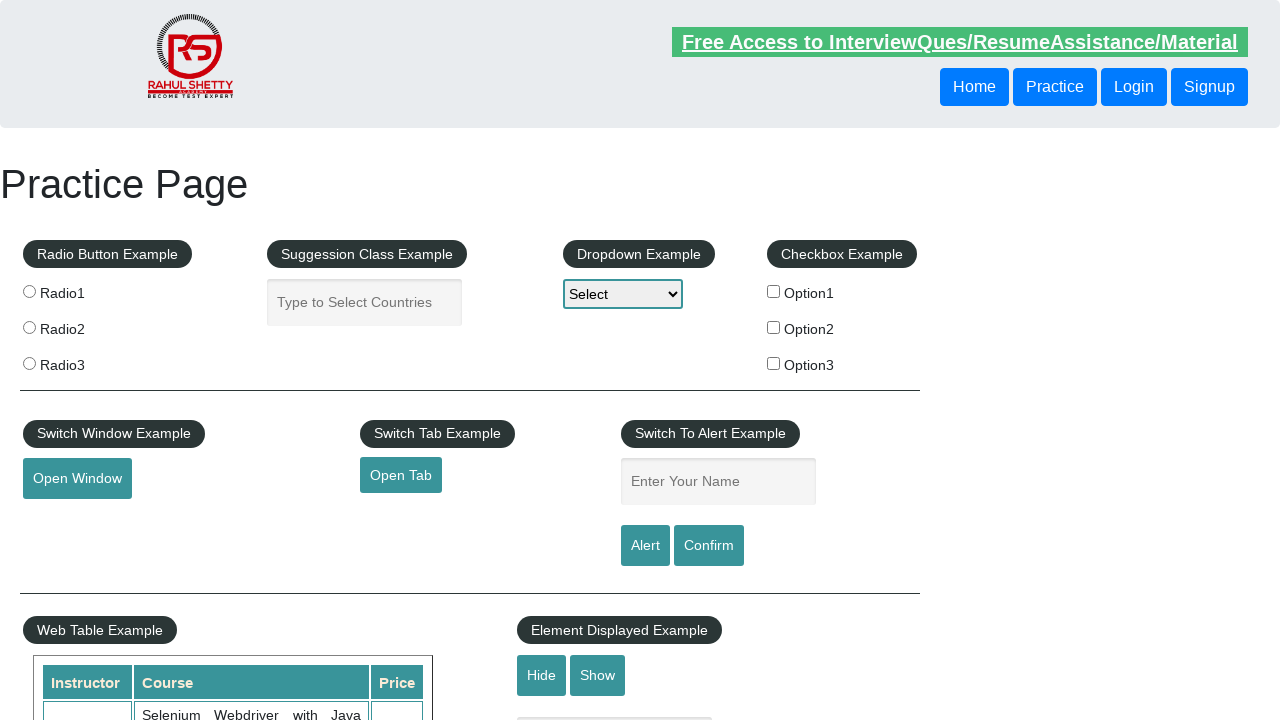

Verified that the text input element is now visible
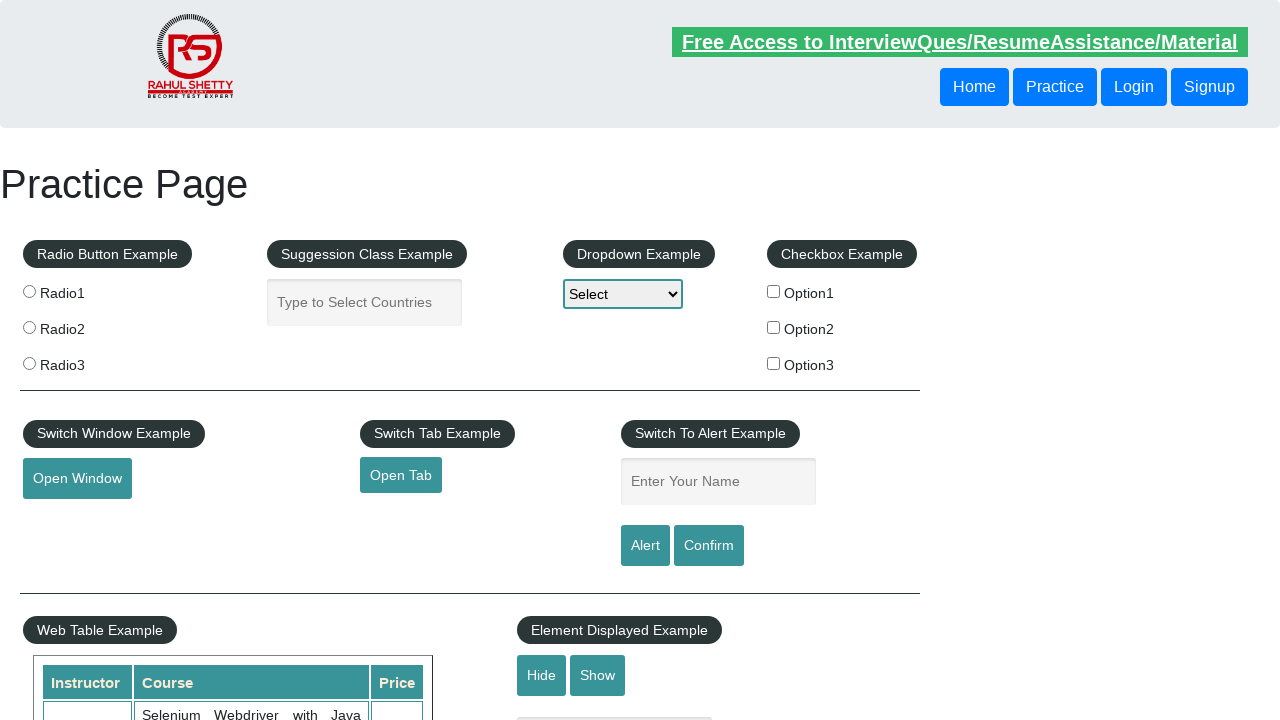

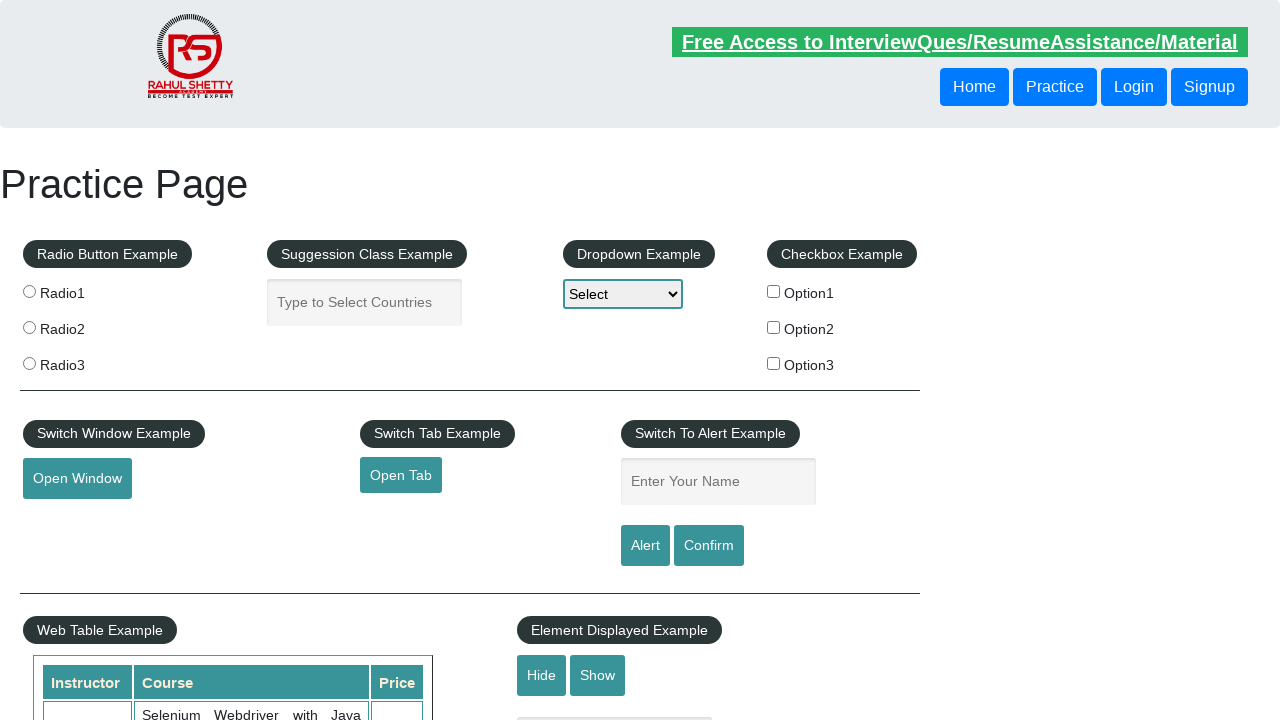